Scrolls to a carousel section on National Geographic and clicks through it 4 times using the TV section scroller

Starting URL: https://www.nationalgeographic.com/

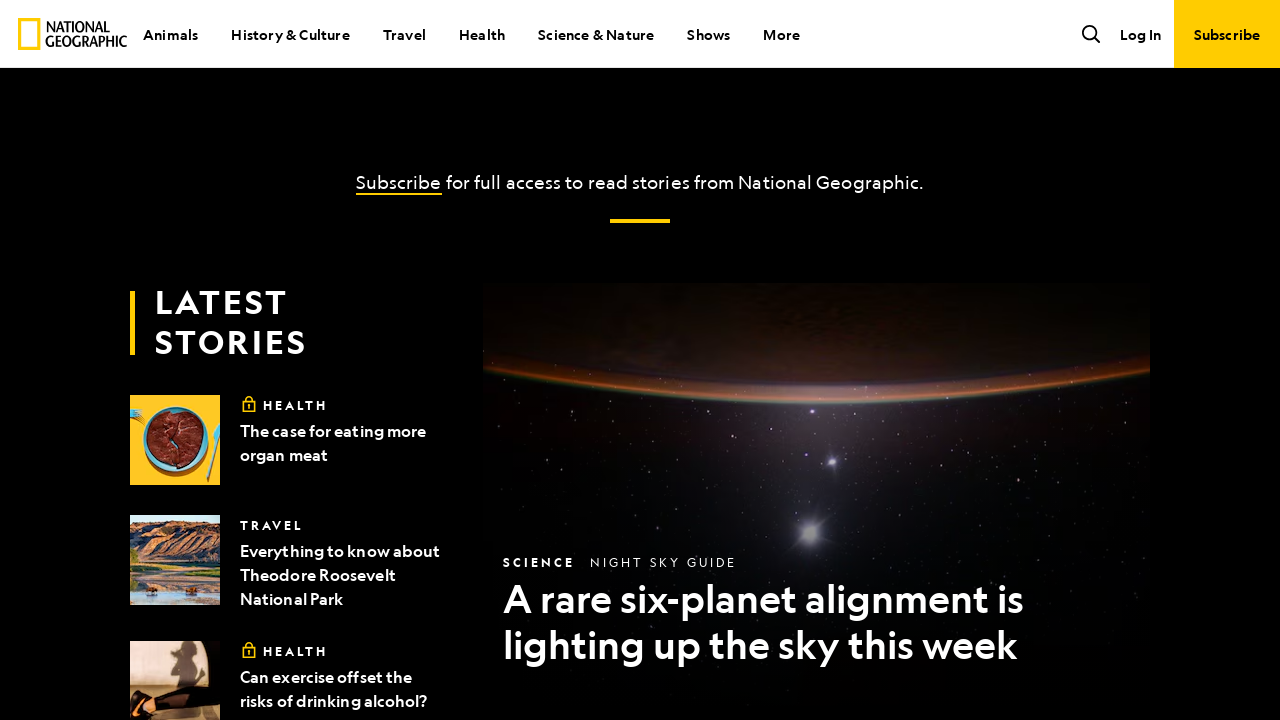

Scrolled down to carousel section (483px right, 6241px down)
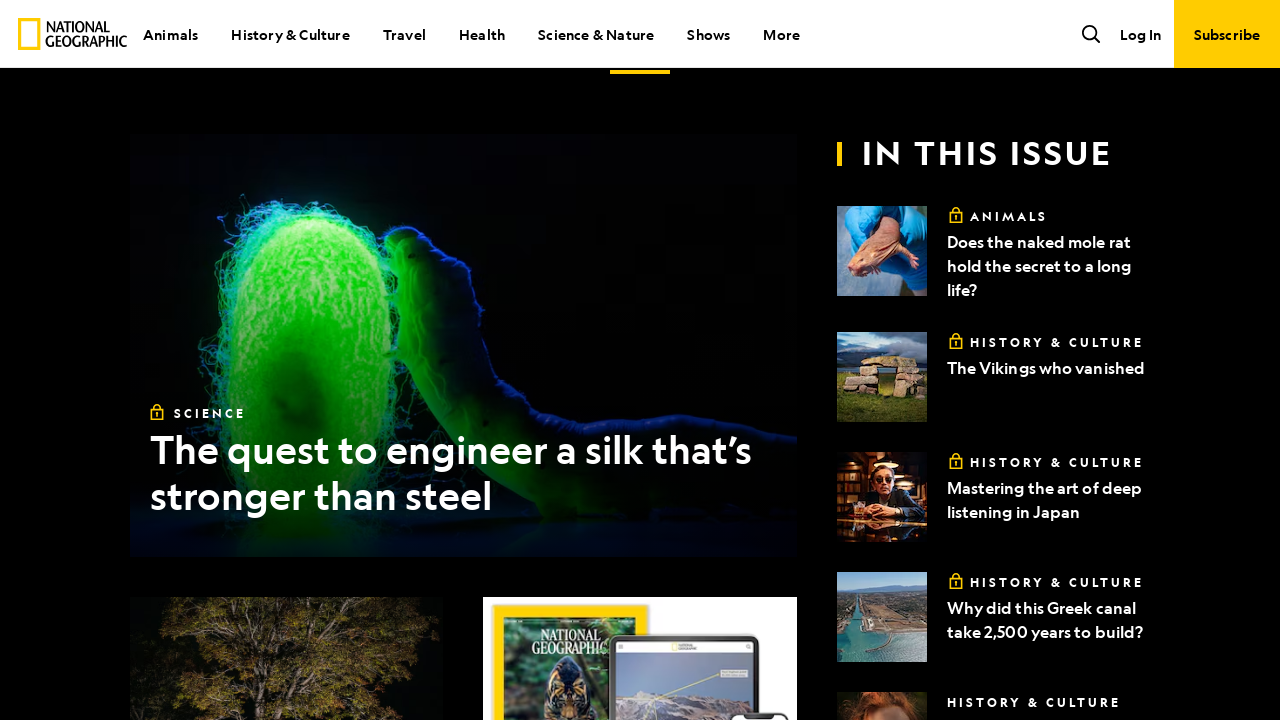

TV section carousel scroller button is now visible
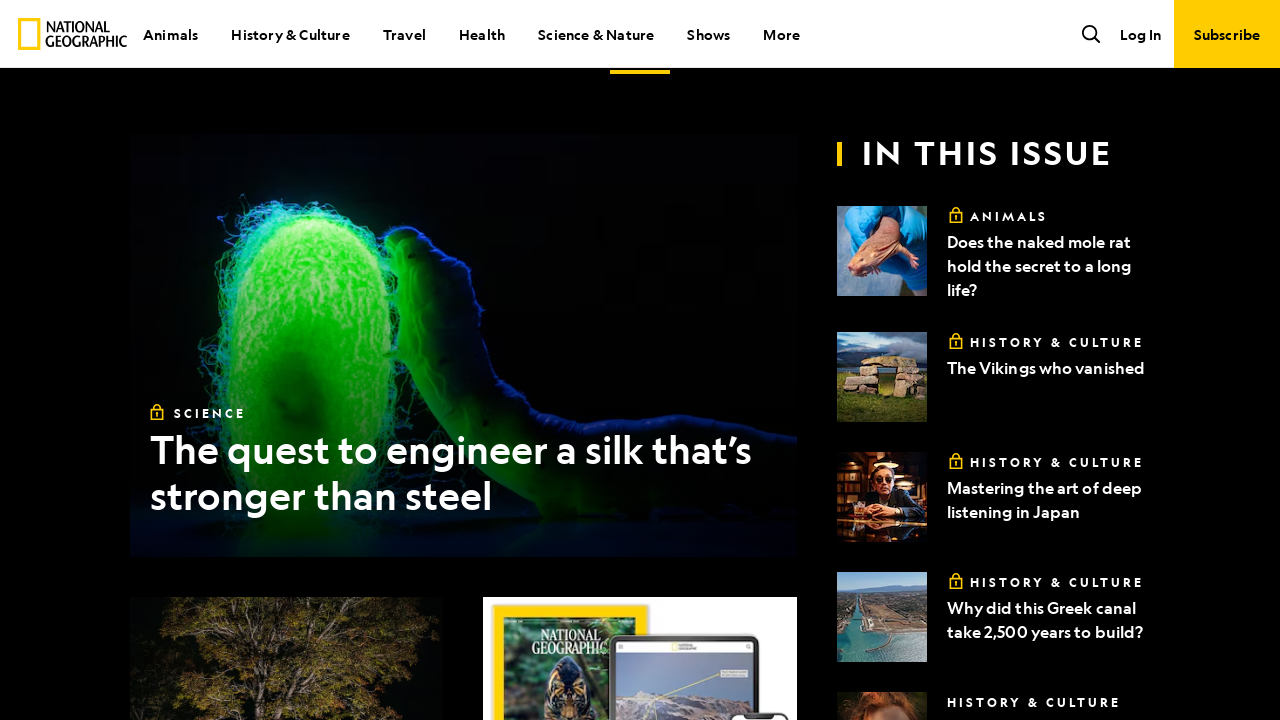

Clicked carousel scroller button (click 1 of 4) at (1133, 360) on div.GeneralContainer.GeneralContainer__TV button
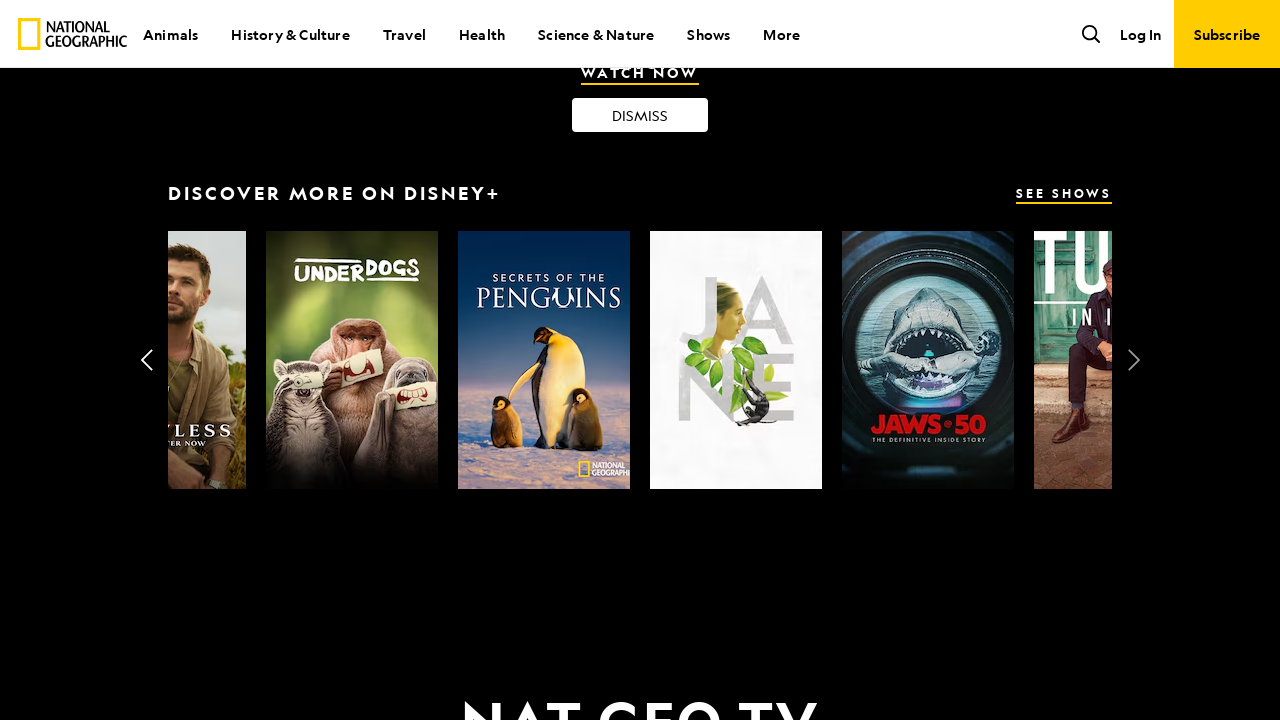

Waited 1 second for carousel to animate
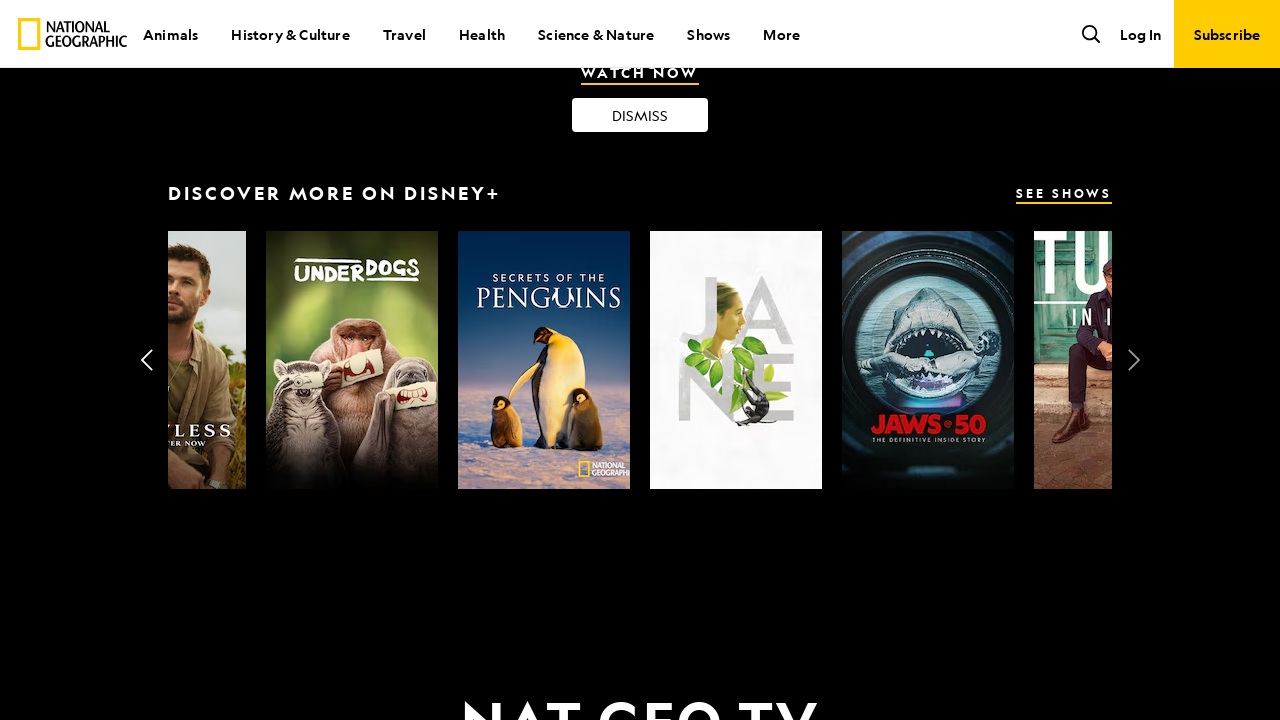

Clicked carousel scroller button (click 2 of 4) at (147, 360) on div.GeneralContainer.GeneralContainer__TV button
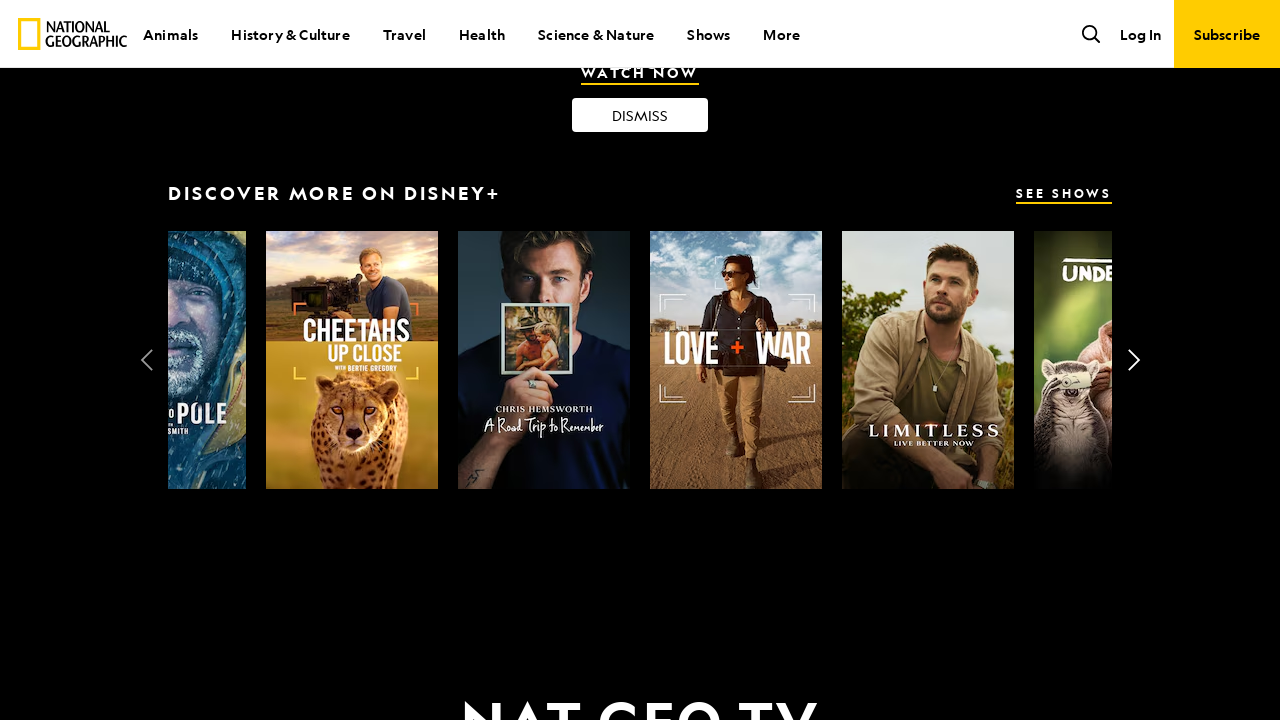

Waited 1 second for carousel to animate
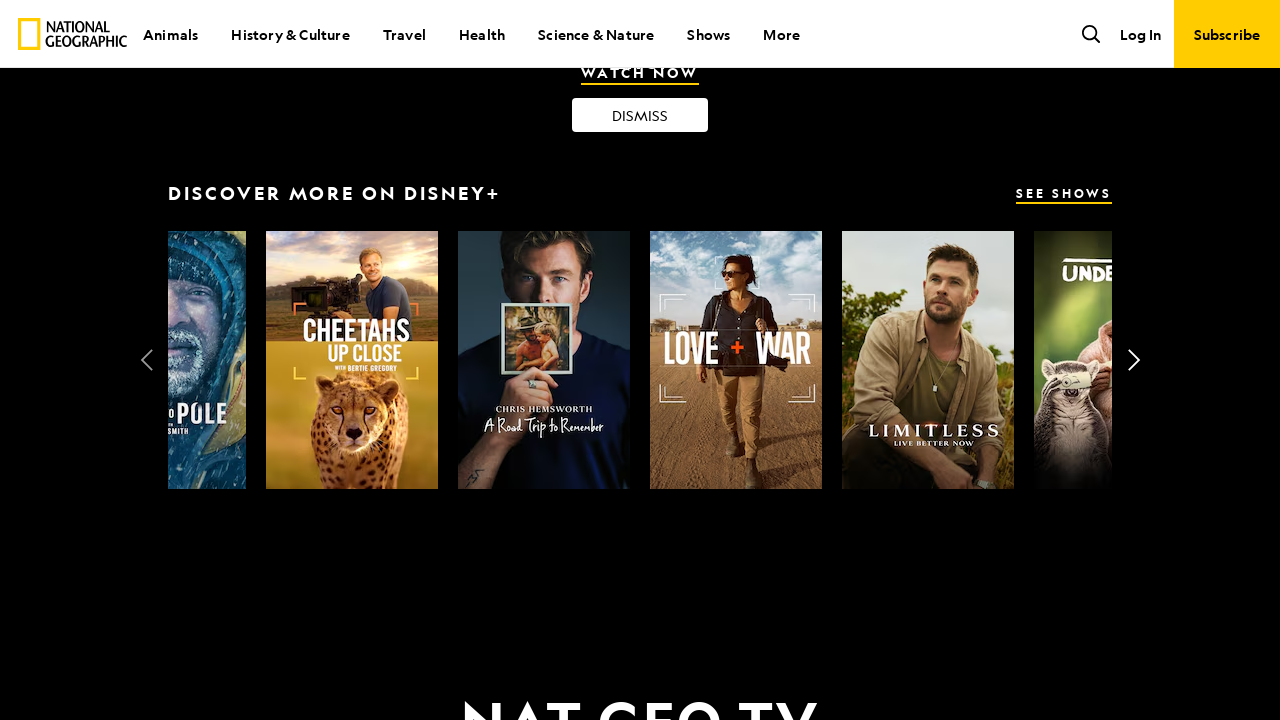

Clicked carousel scroller button (click 3 of 4) at (147, 360) on div.GeneralContainer.GeneralContainer__TV button
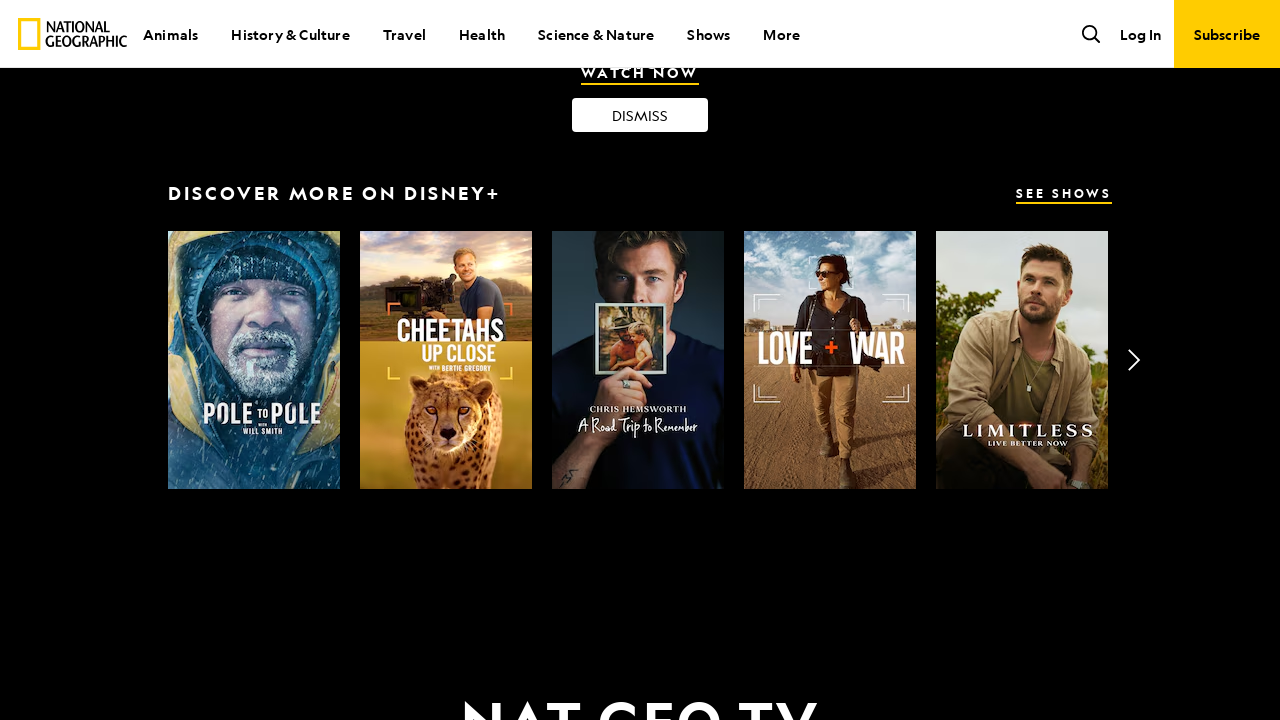

Waited 1 second for carousel to animate
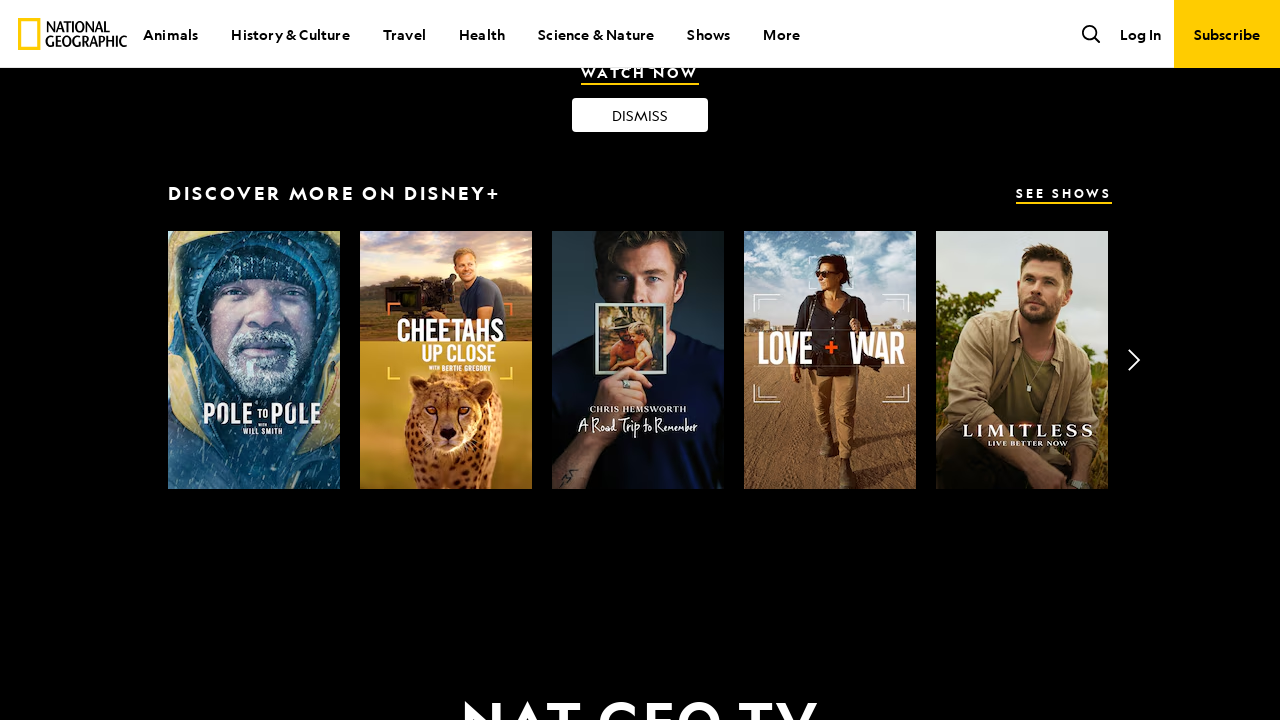

Clicked carousel scroller button (click 4 of 4) at (1133, 360) on div.GeneralContainer.GeneralContainer__TV button
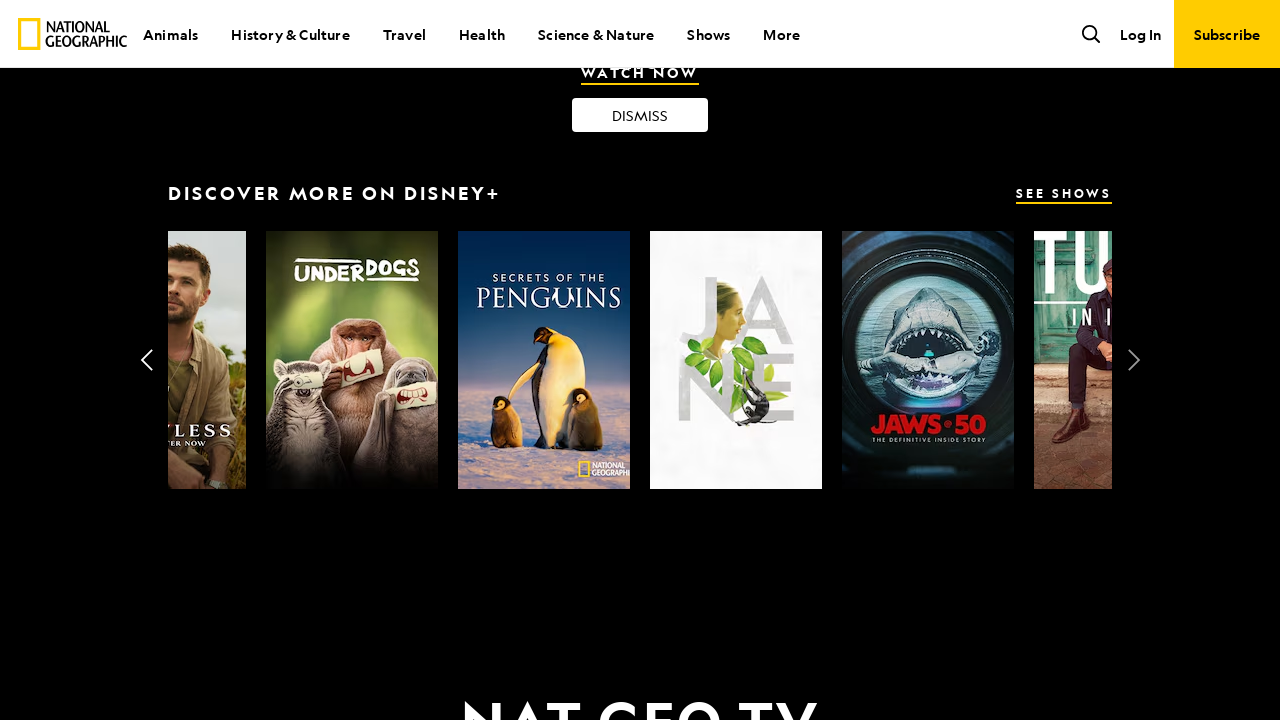

Waited 1 second for carousel to animate
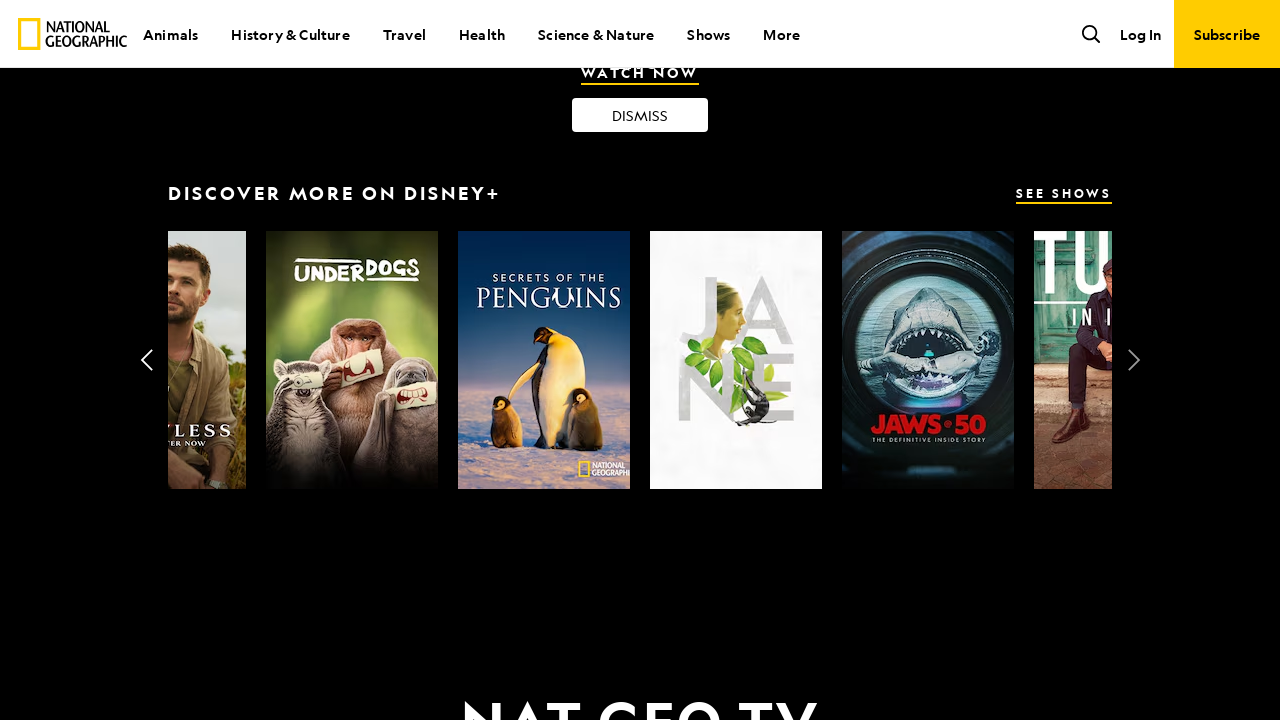

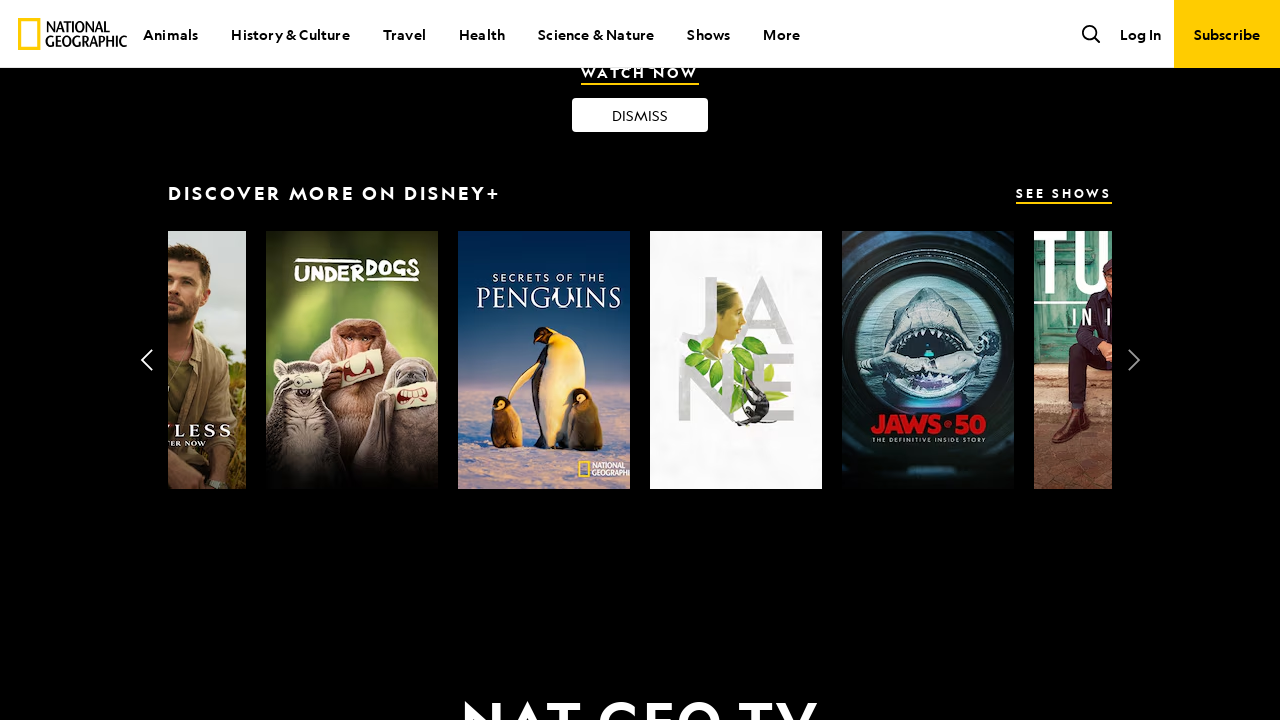